Simple test that navigates to the key presses page and verifies the page title

Starting URL: https://the-internet.herokuapp.com/key_presses

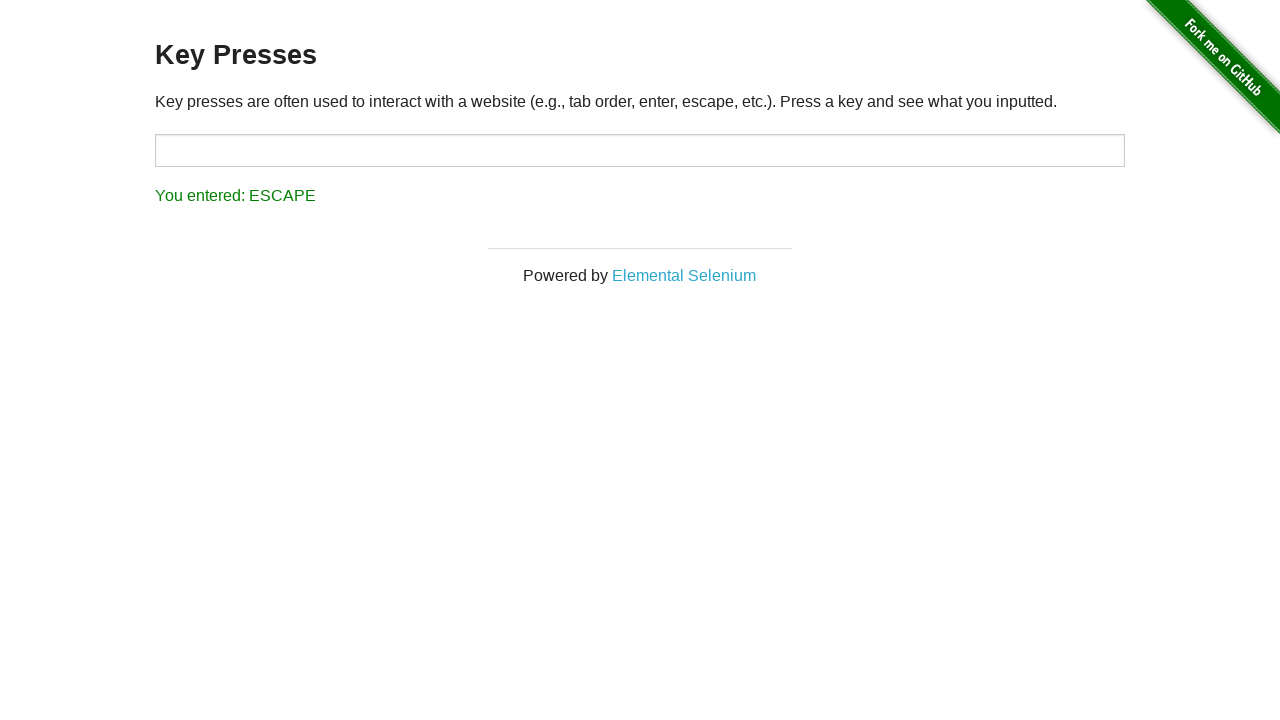

Navigated to key presses page
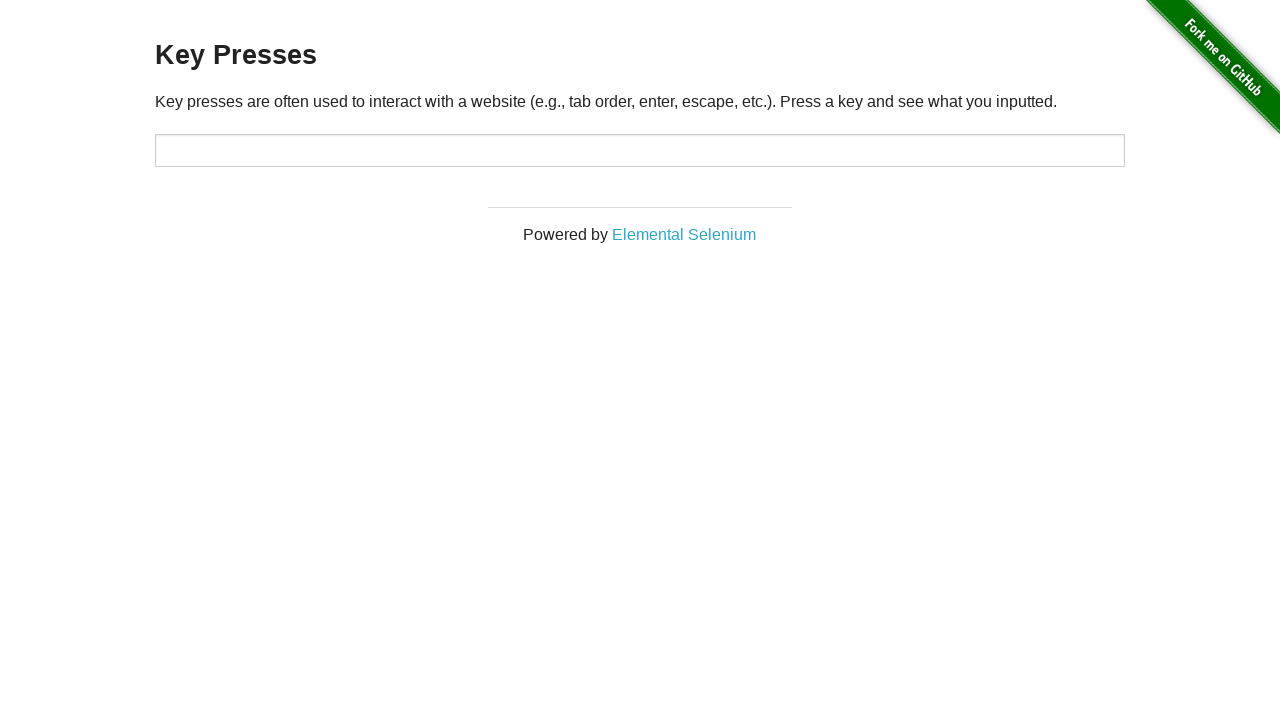

Verified page title is 'The Internet'
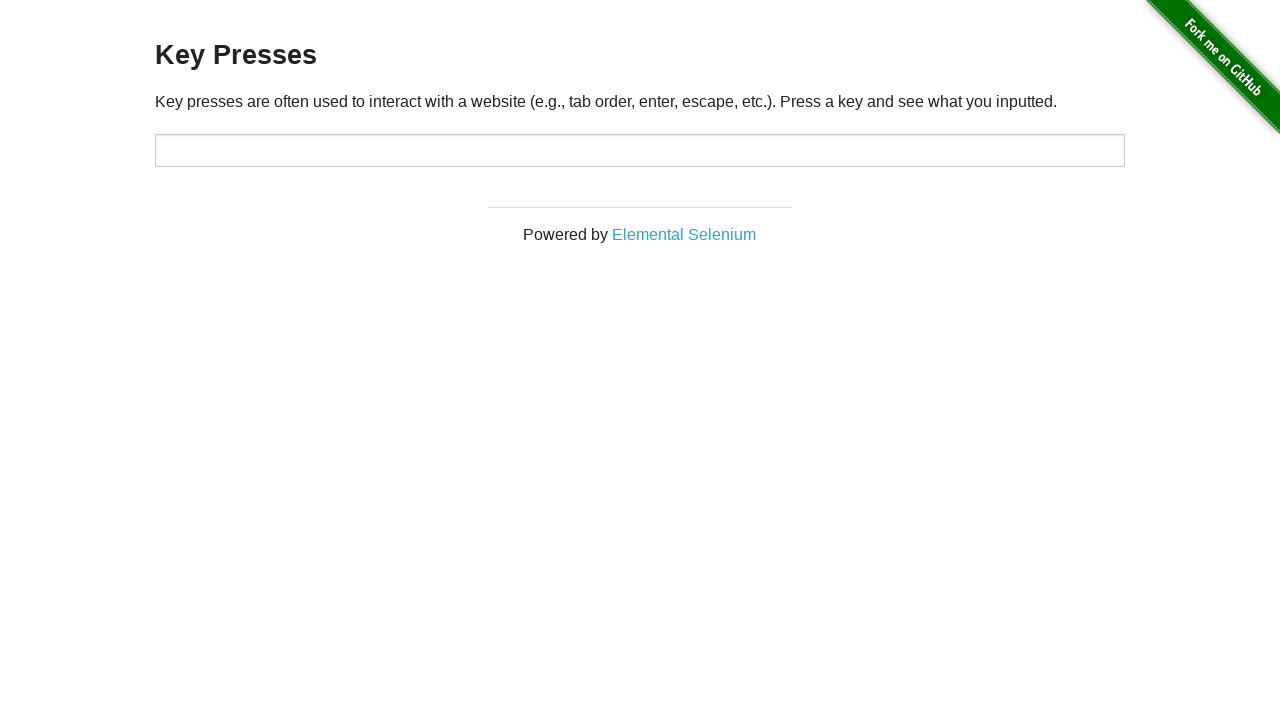

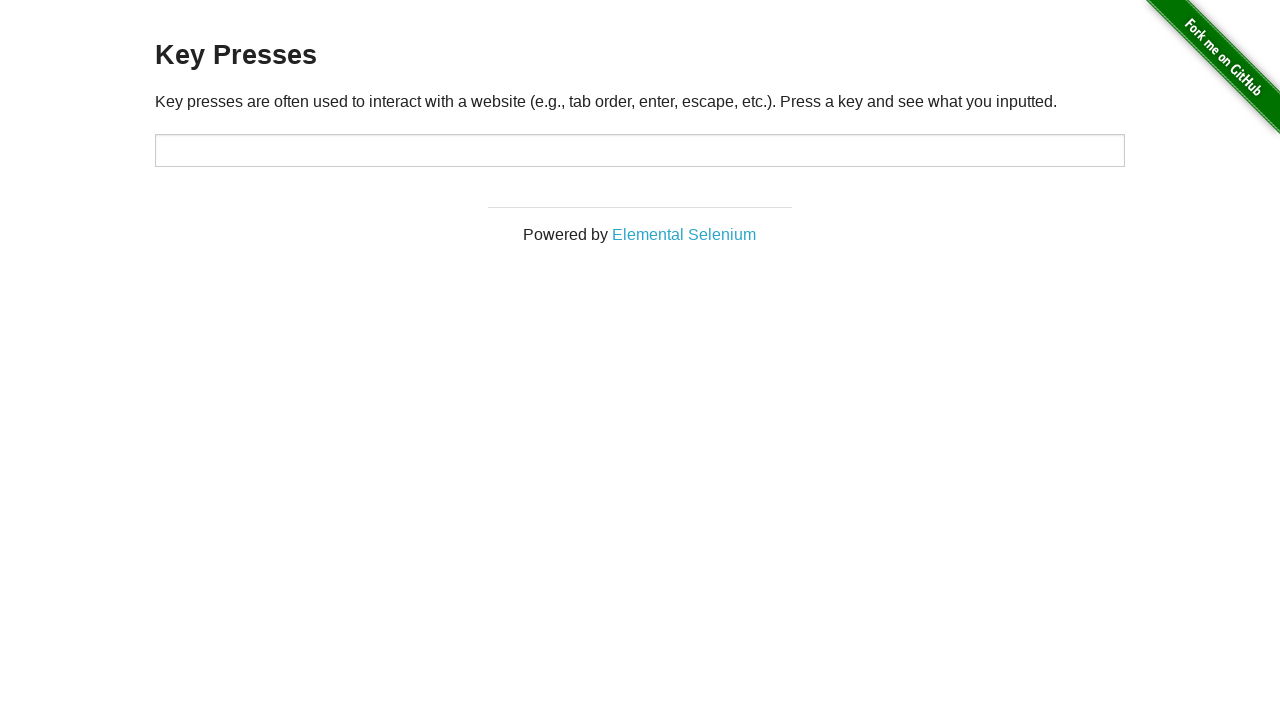